Tests dynamic loading page using implicit wait strategy

Starting URL: http://the-internet.herokuapp.com/dynamic_loading/2

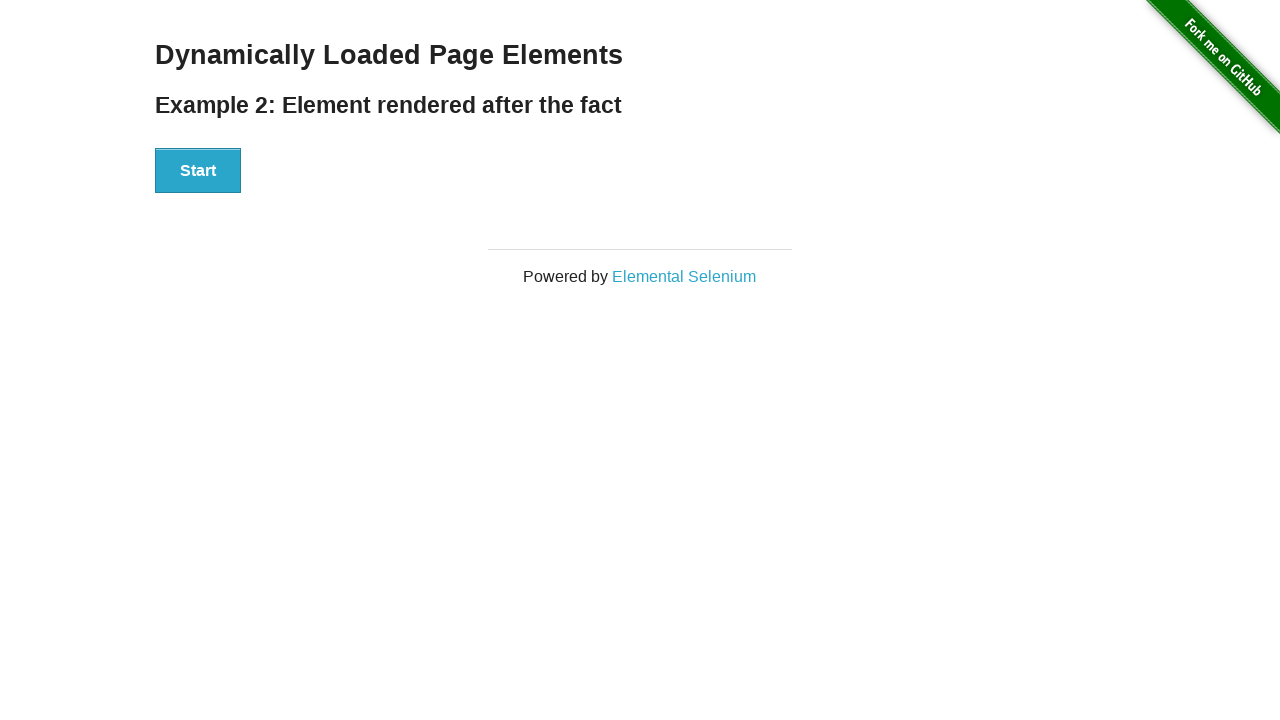

Clicked the Start button to initiate dynamic loading at (198, 171) on xpath=//button[text()='Start']
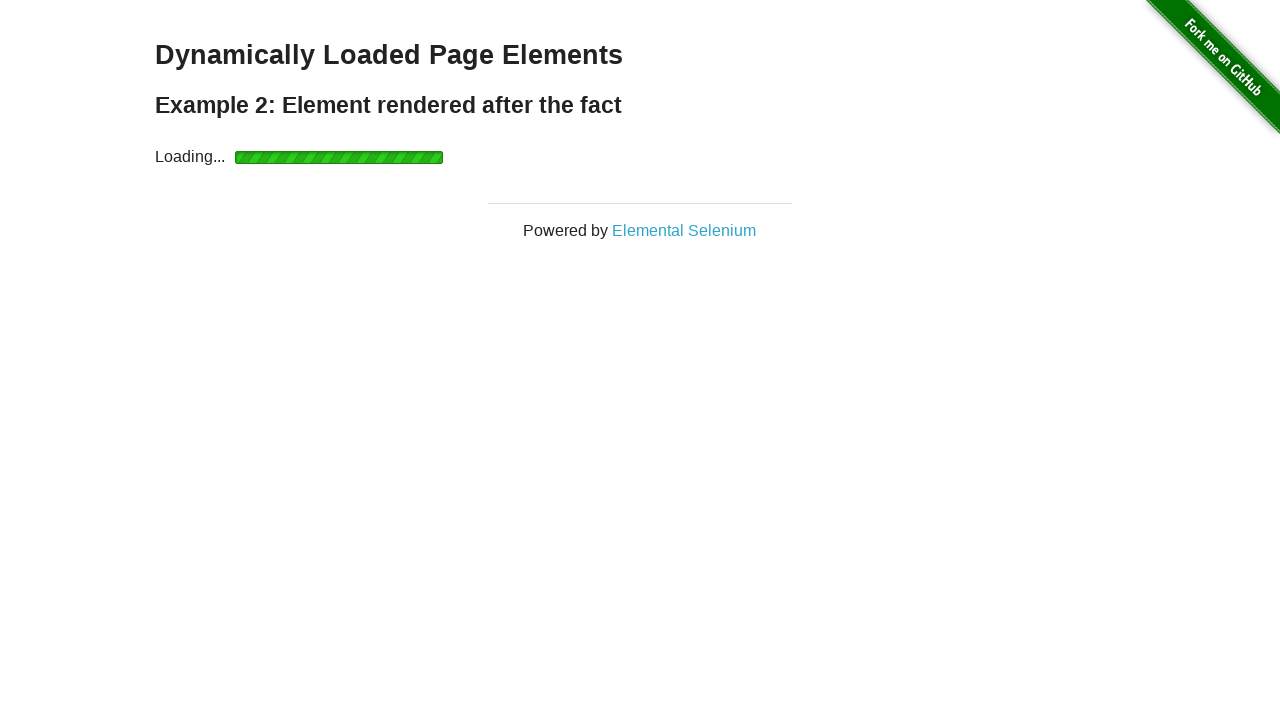

Waited for and verified the 'Hello World!' message appeared after dynamic loading completed
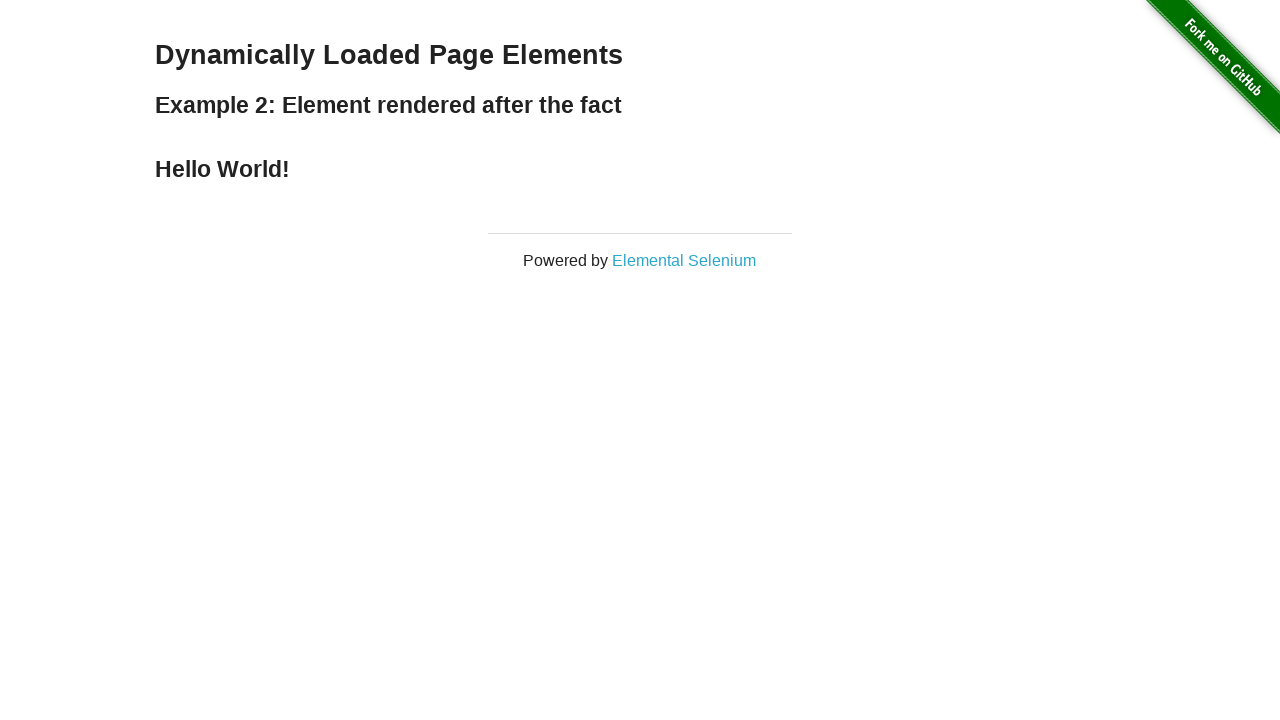

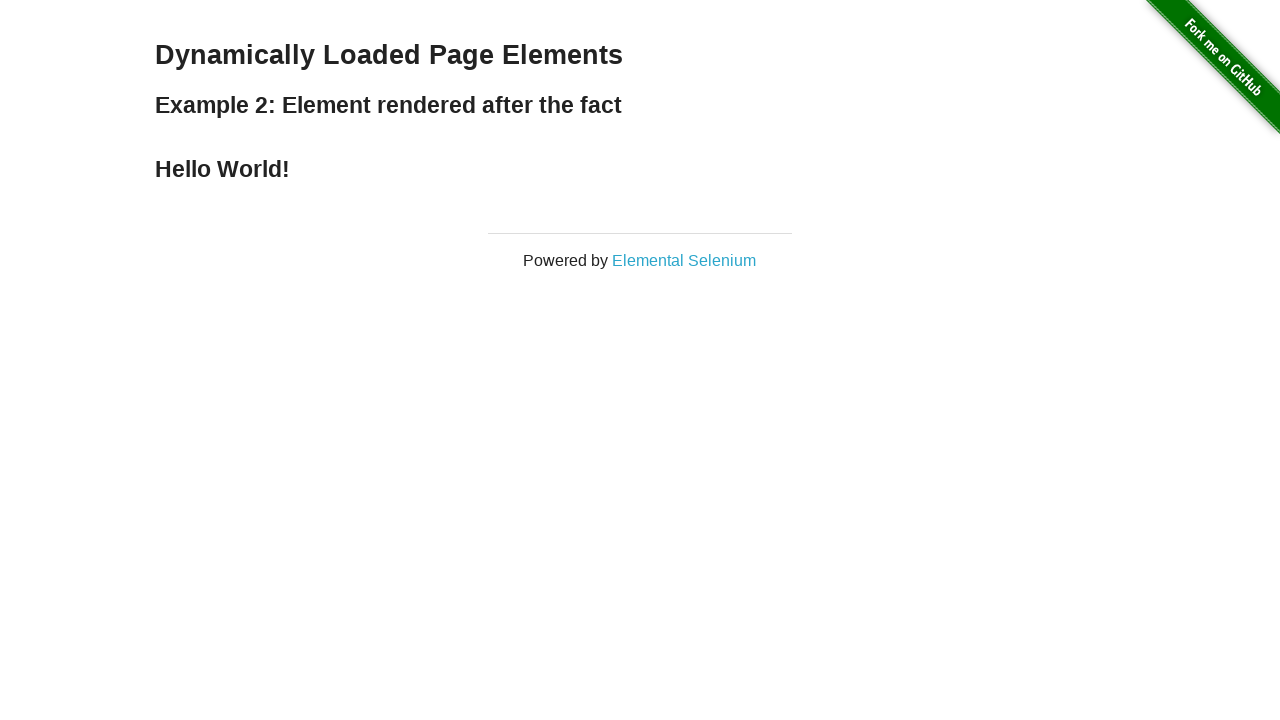